Tests radio button functionality by clicking through all sport options and then specifically selecting the hockey option

Starting URL: https://practice.cydeo.com/radio_buttons

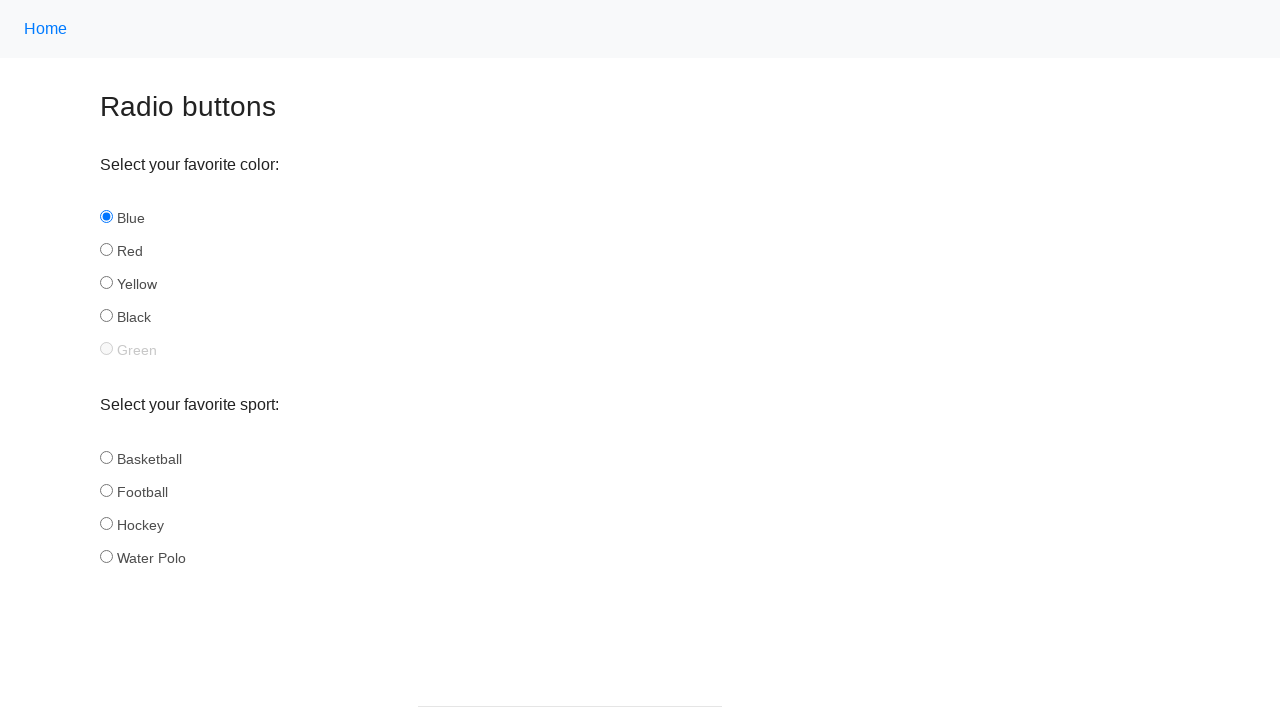

Located all radio buttons with name='sport'
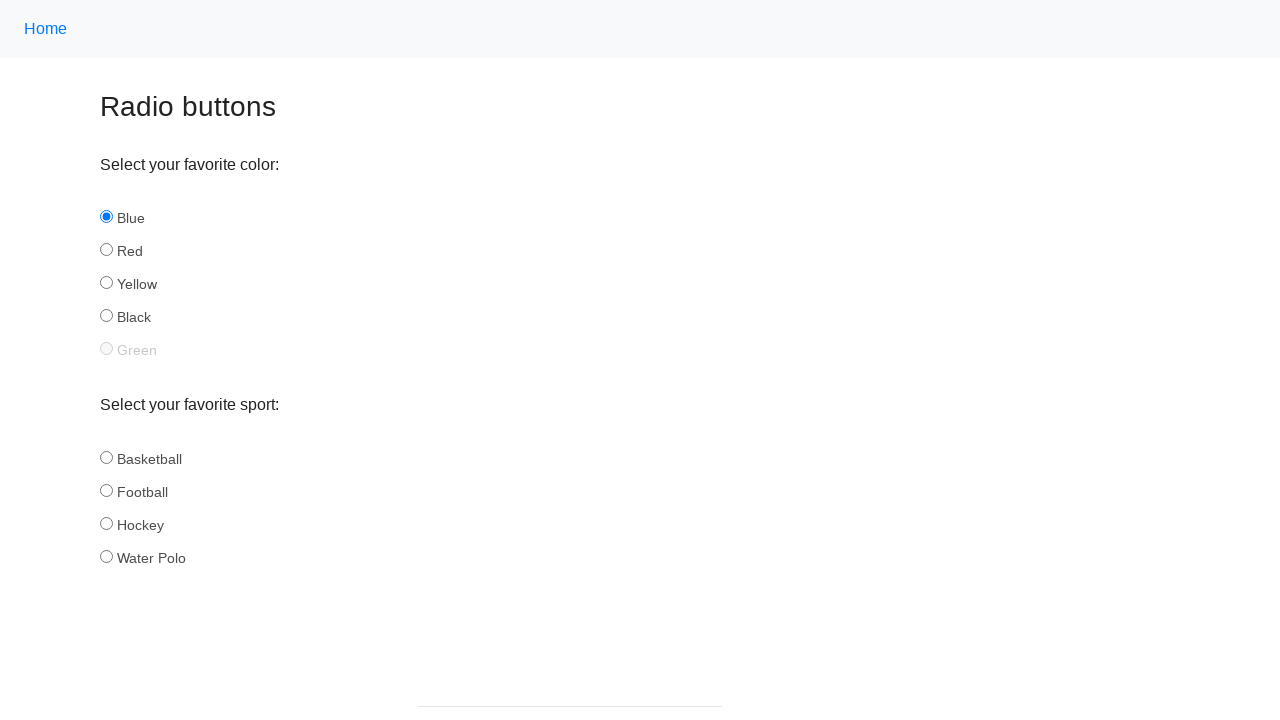

Clicked a sport radio button at (106, 457) on input[name="sport"] >> nth=0
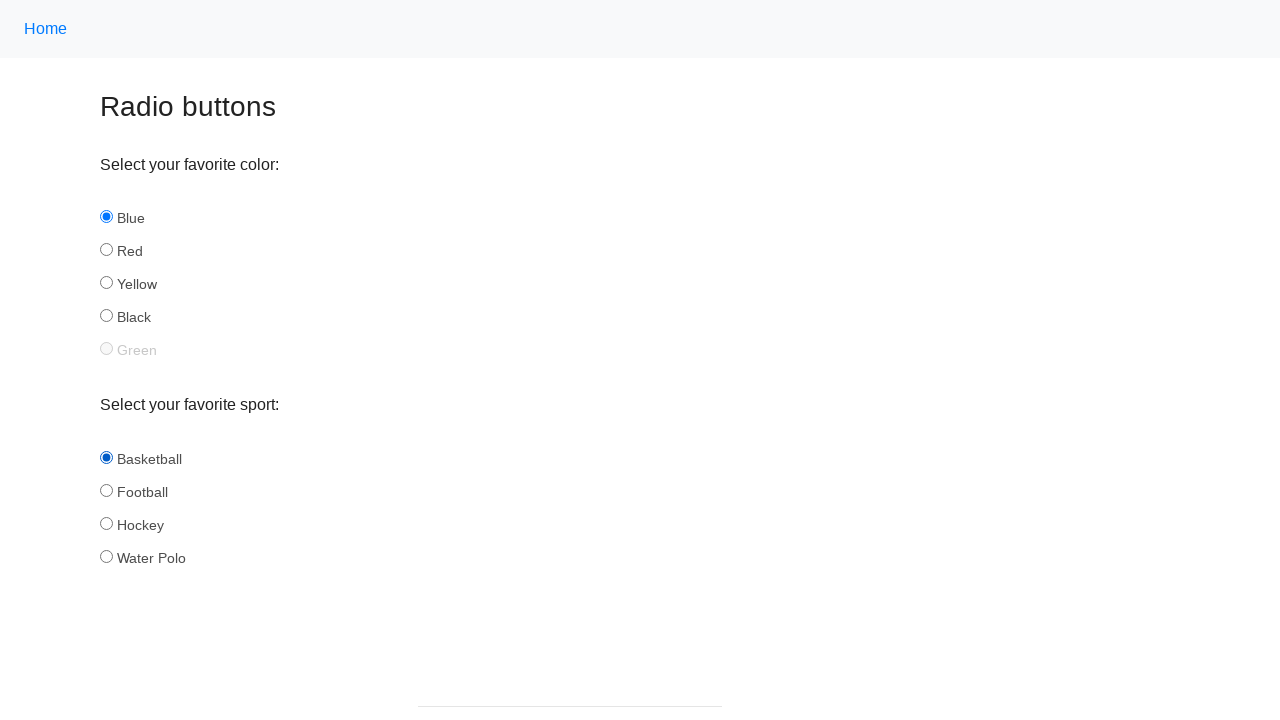

Clicked a sport radio button at (106, 490) on input[name="sport"] >> nth=1
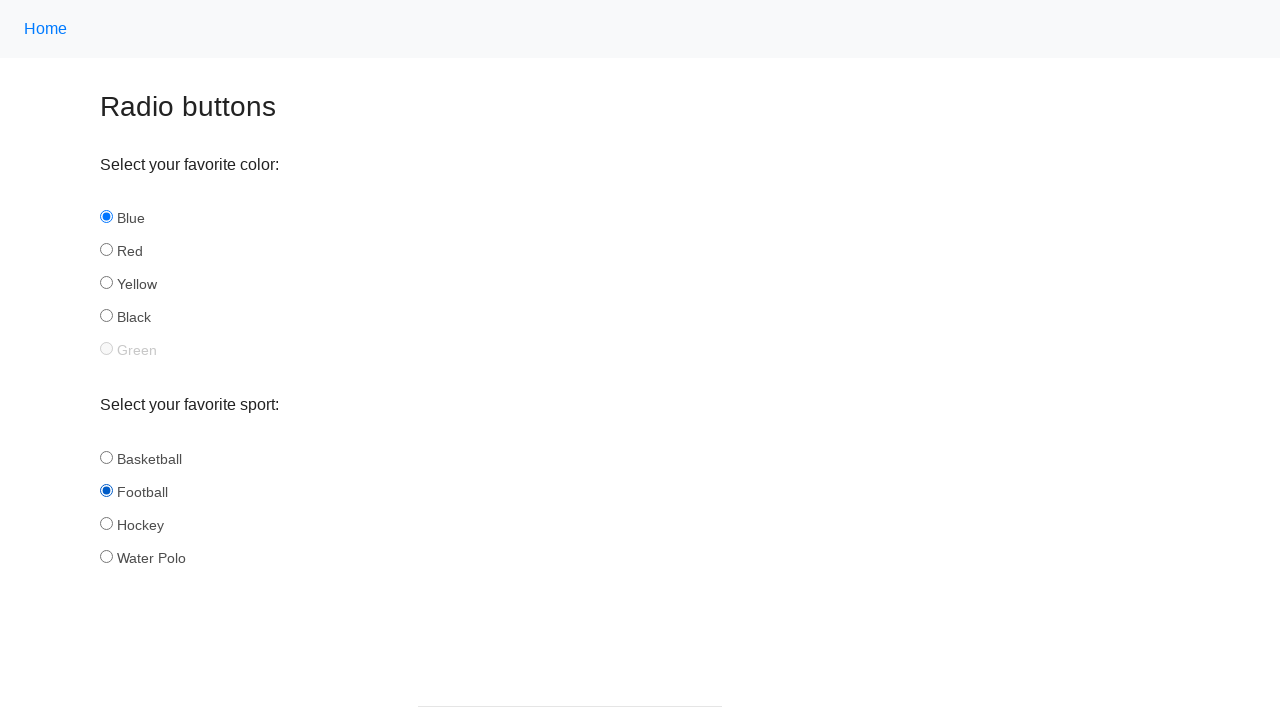

Clicked a sport radio button at (106, 523) on input[name="sport"] >> nth=2
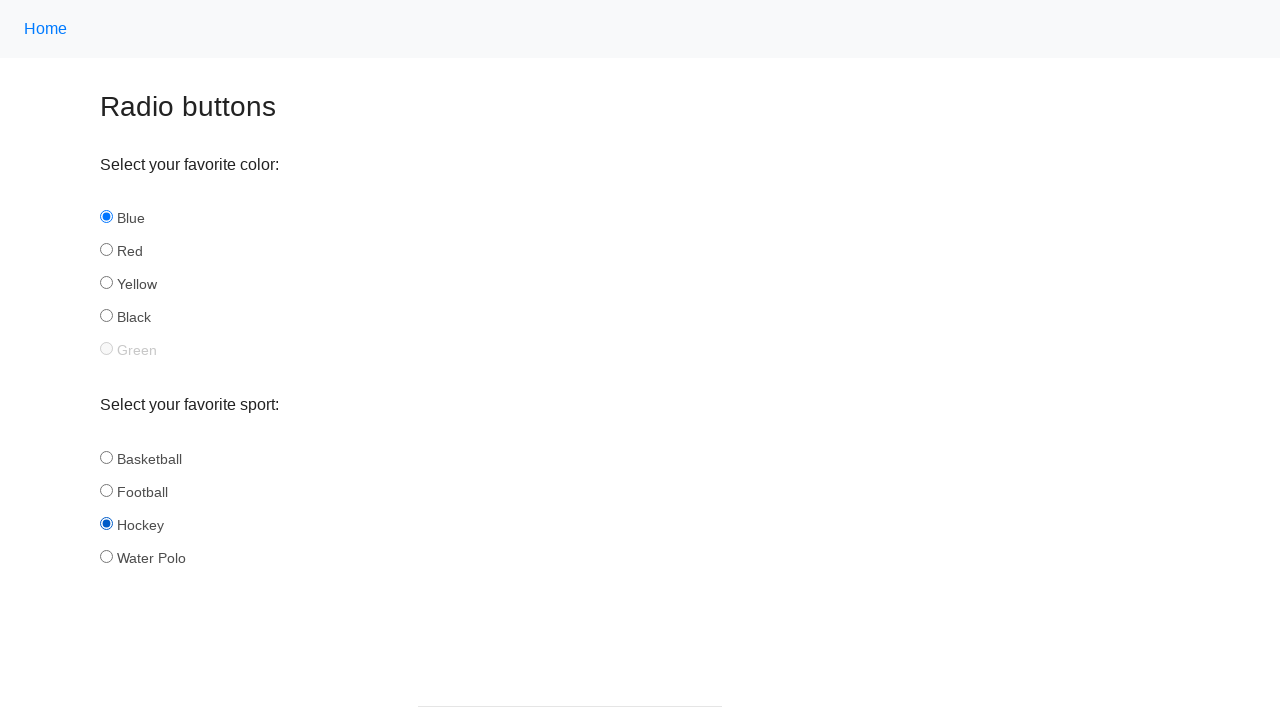

Clicked a sport radio button at (106, 556) on input[name="sport"] >> nth=3
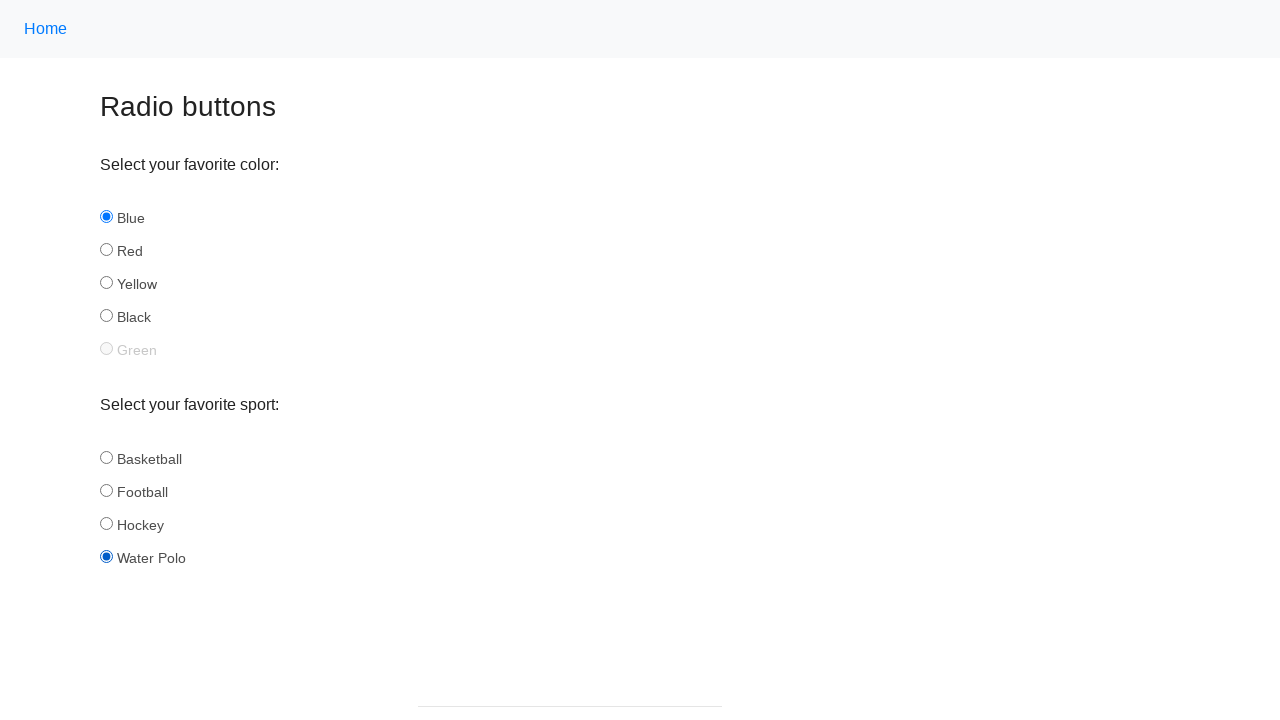

Clicked the hockey radio button option at (106, 523) on input[name="sport"]#hockey
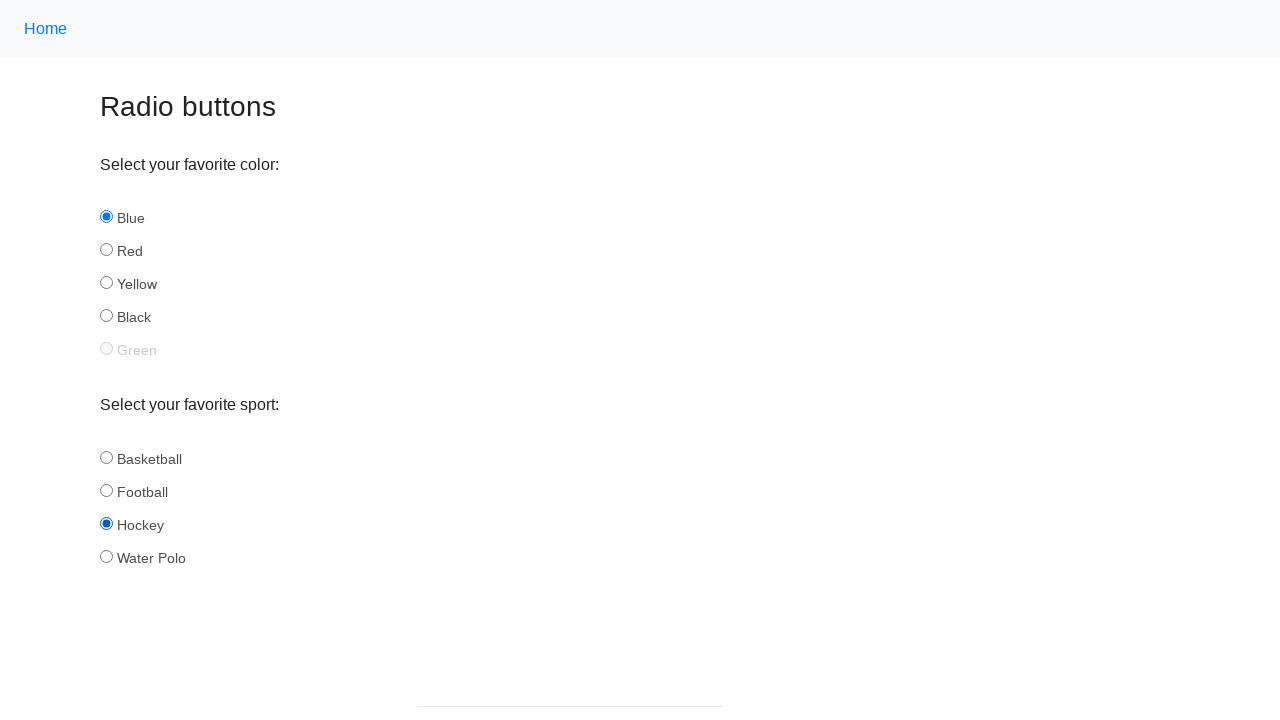

Verified that hockey radio button is checked
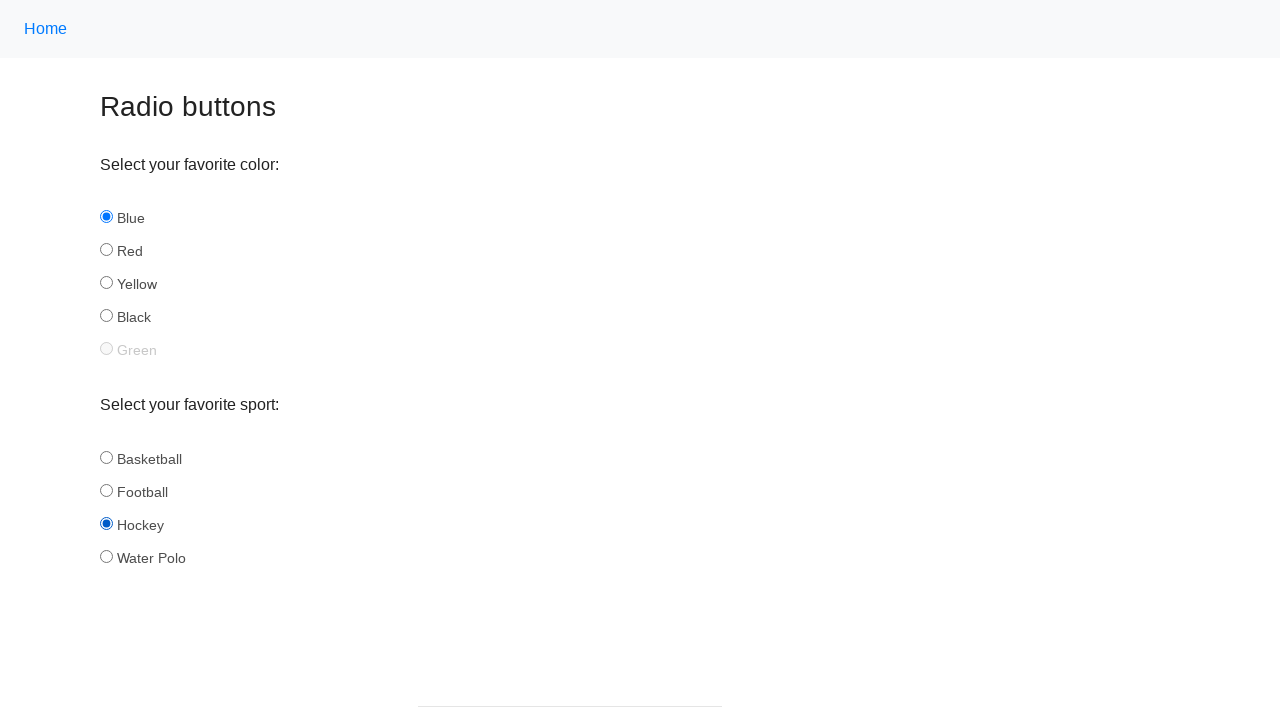

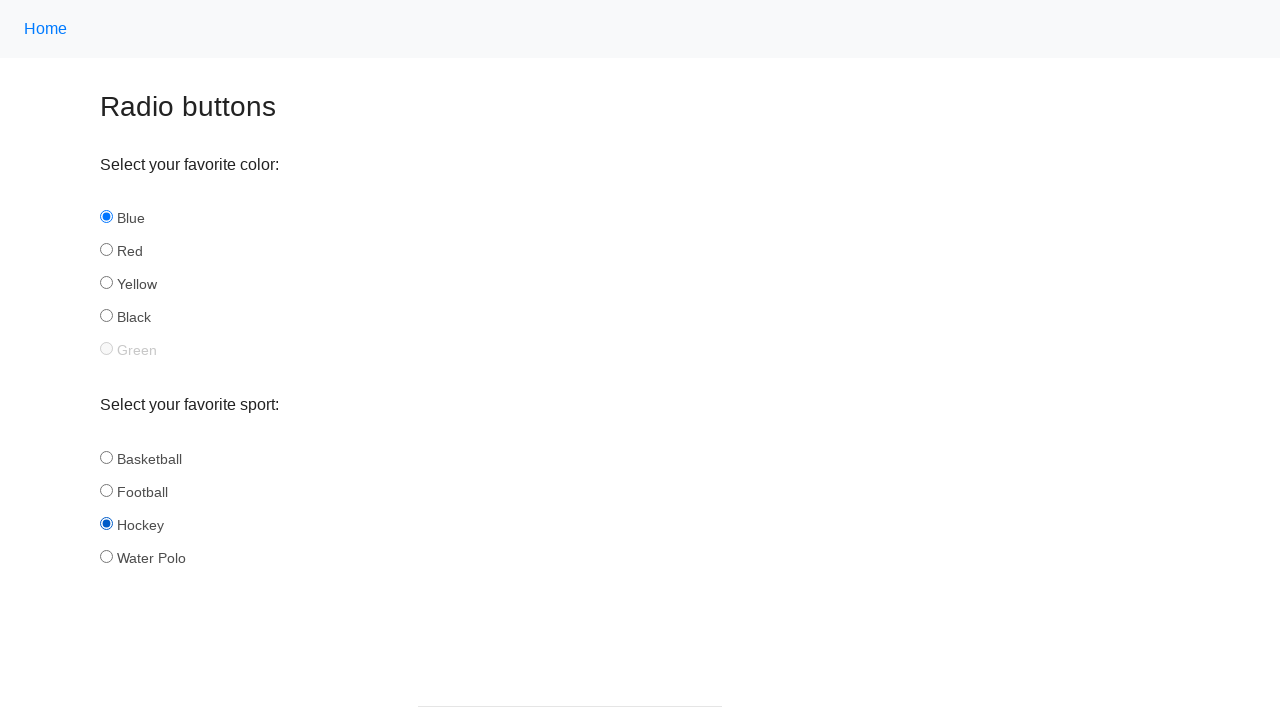